Navigates to an Angular demo application and clicks on the library button to test navigation functionality

Starting URL: https://rahulshettyacademy.com/angularAppdemo/

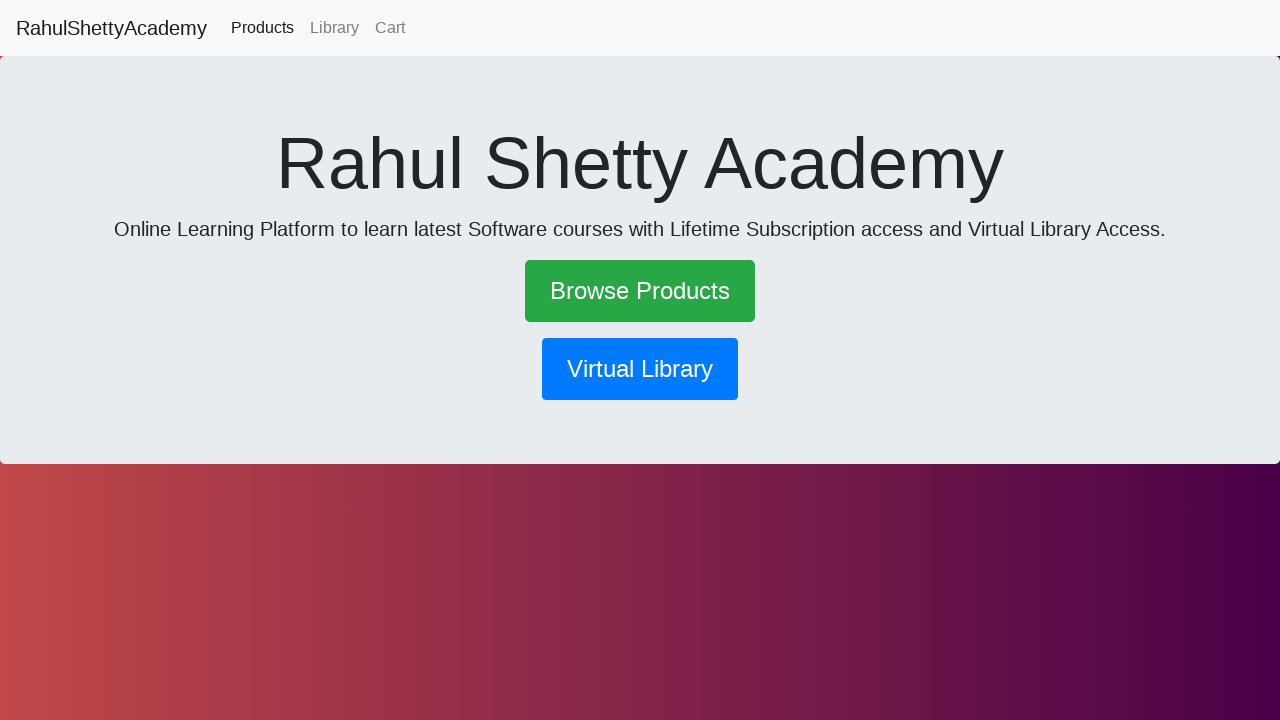

Clicked on the library button to test navigation functionality at (640, 369) on button[routerlink*='library']
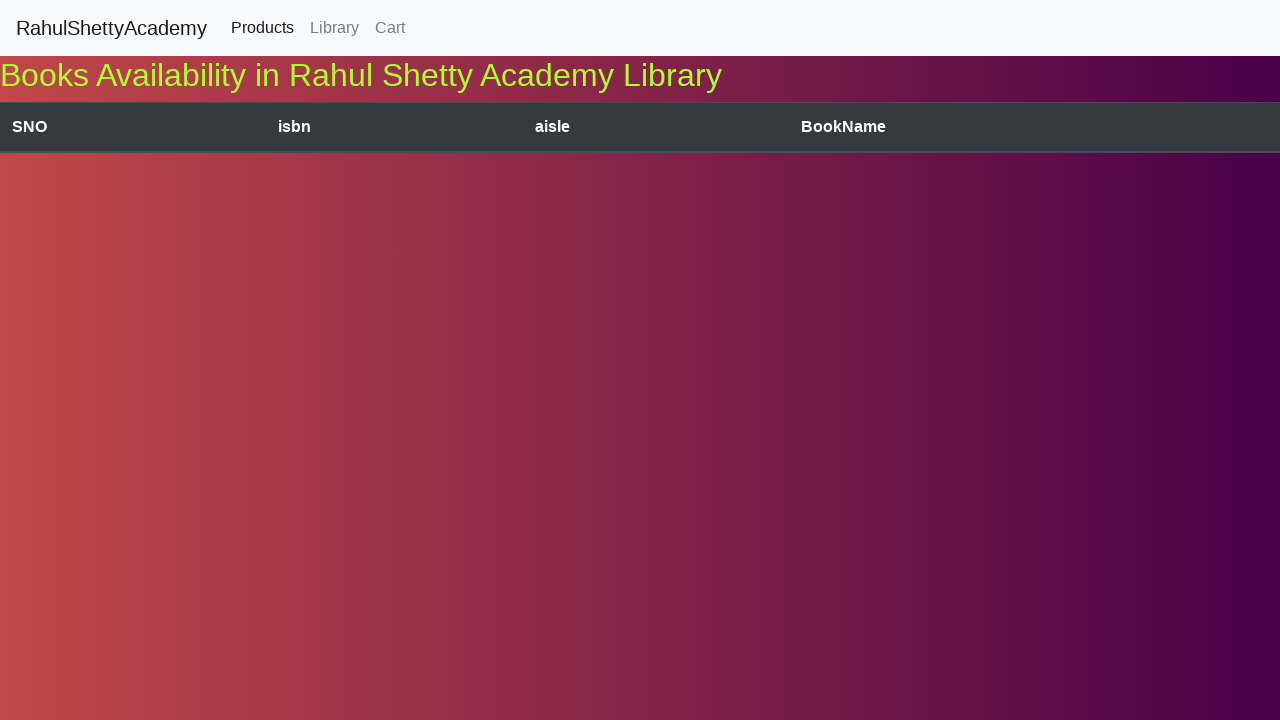

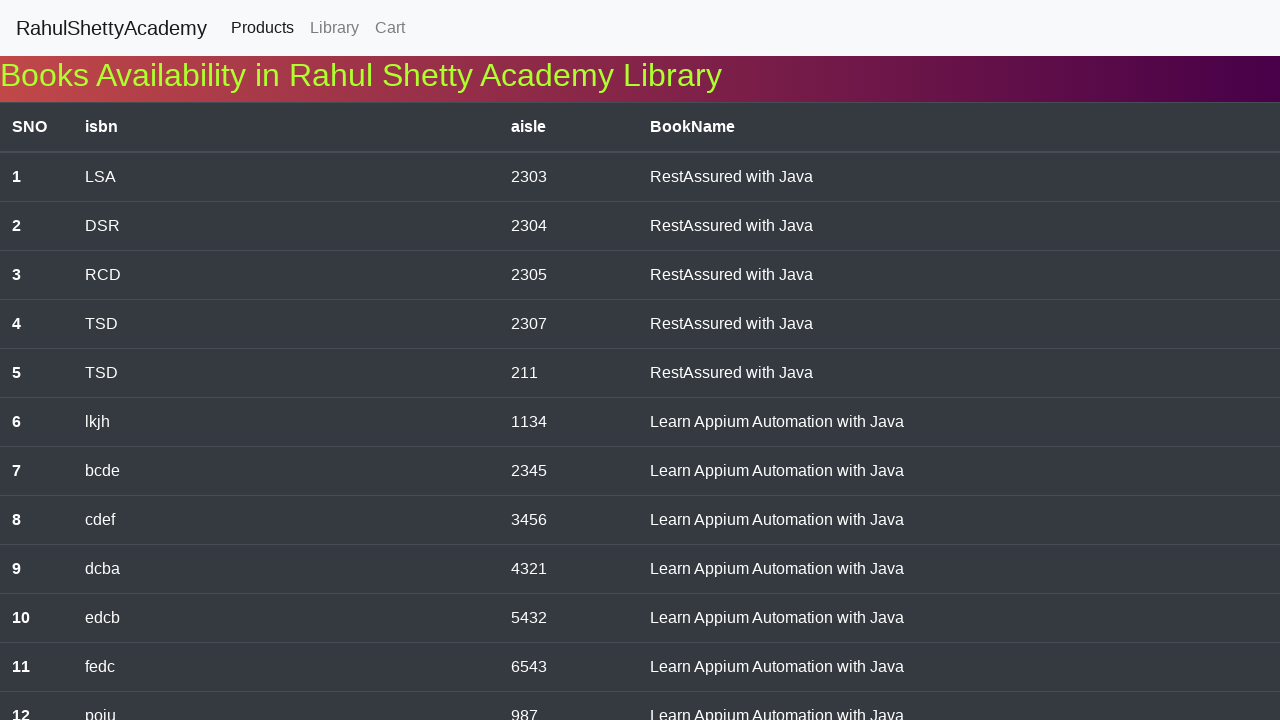